Tests basic browser navigation capabilities including back, forward, refresh operations, and window management (maximize/minimize) on a web application.

Starting URL: https://keek-pro.vercel.app/

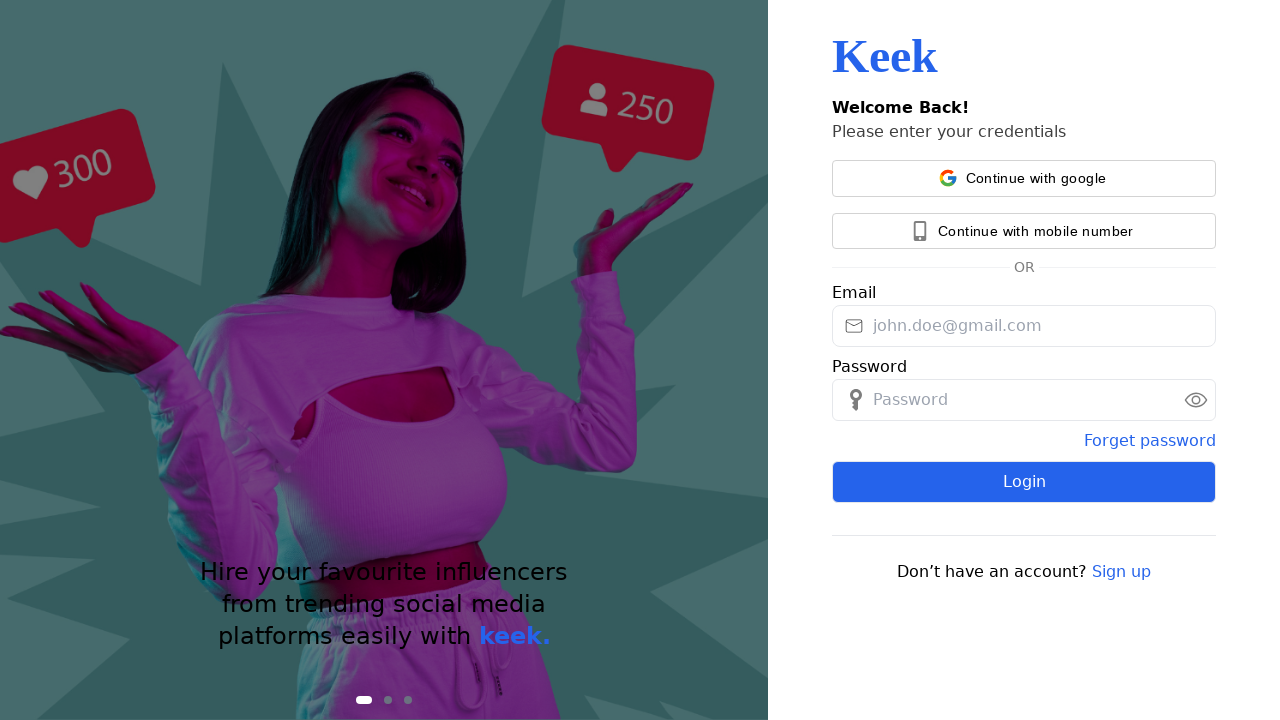

Page loaded successfully
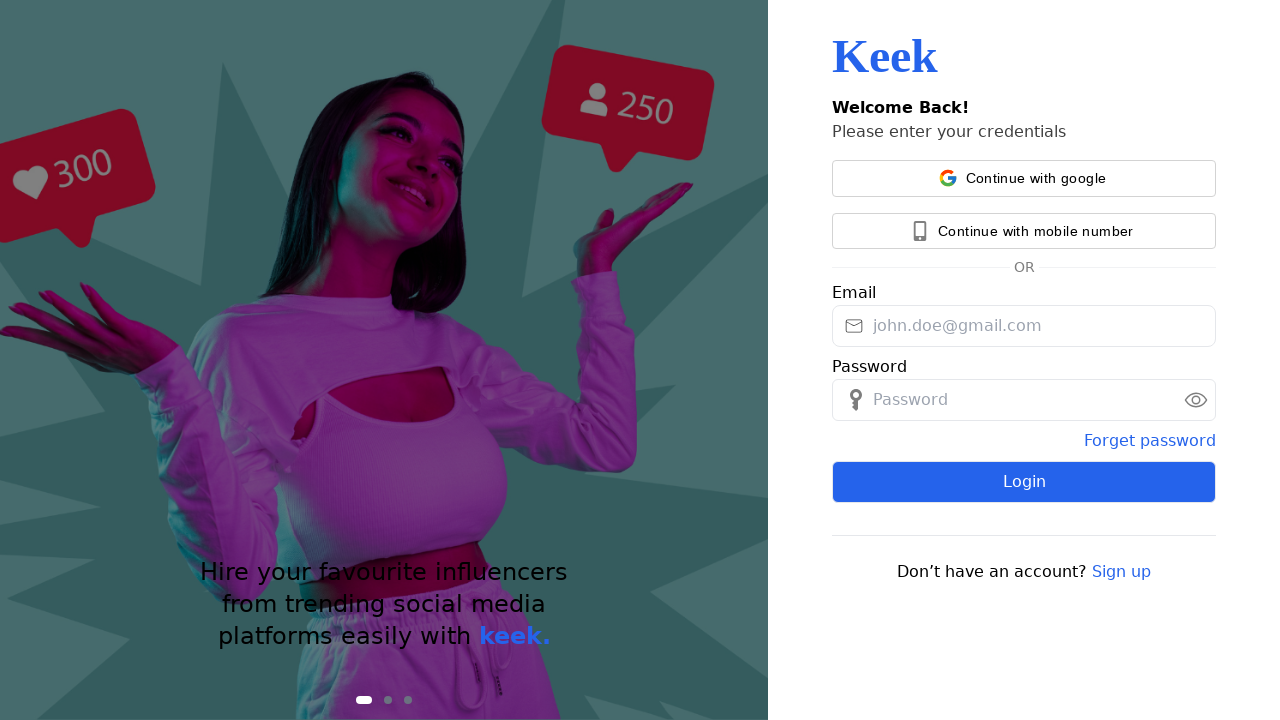

Navigated back using back button
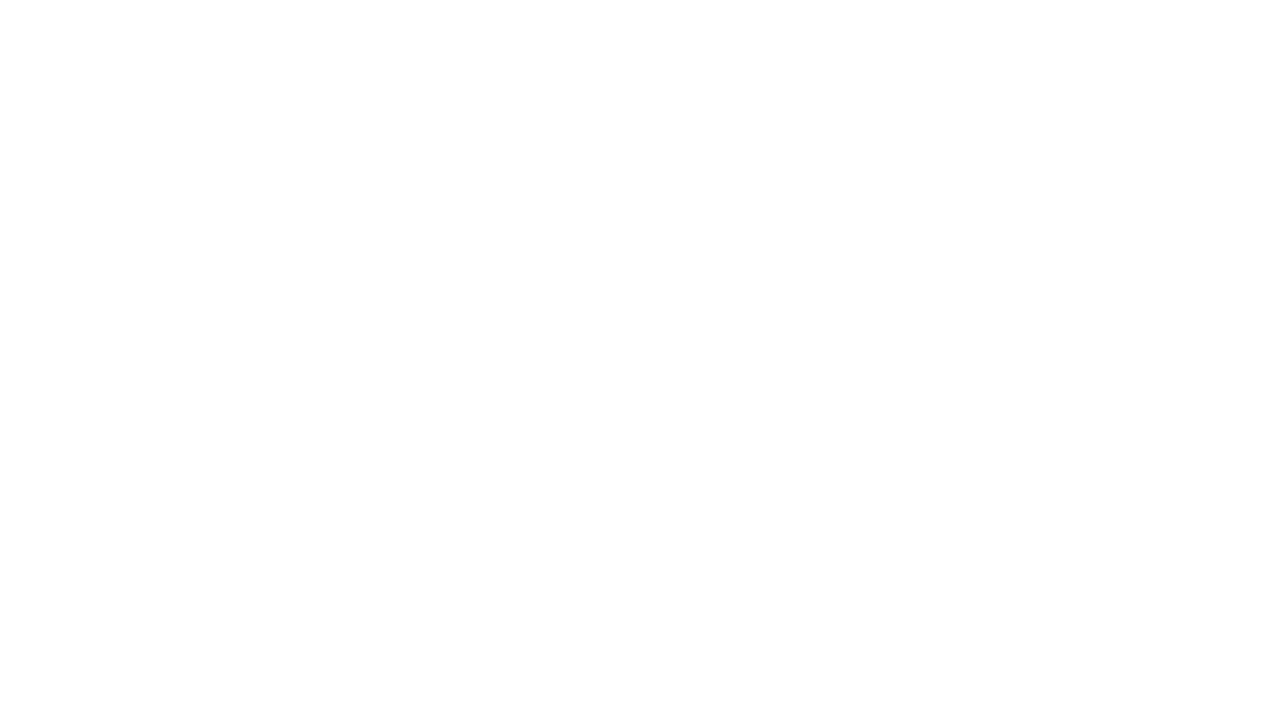

Navigated forward using forward button
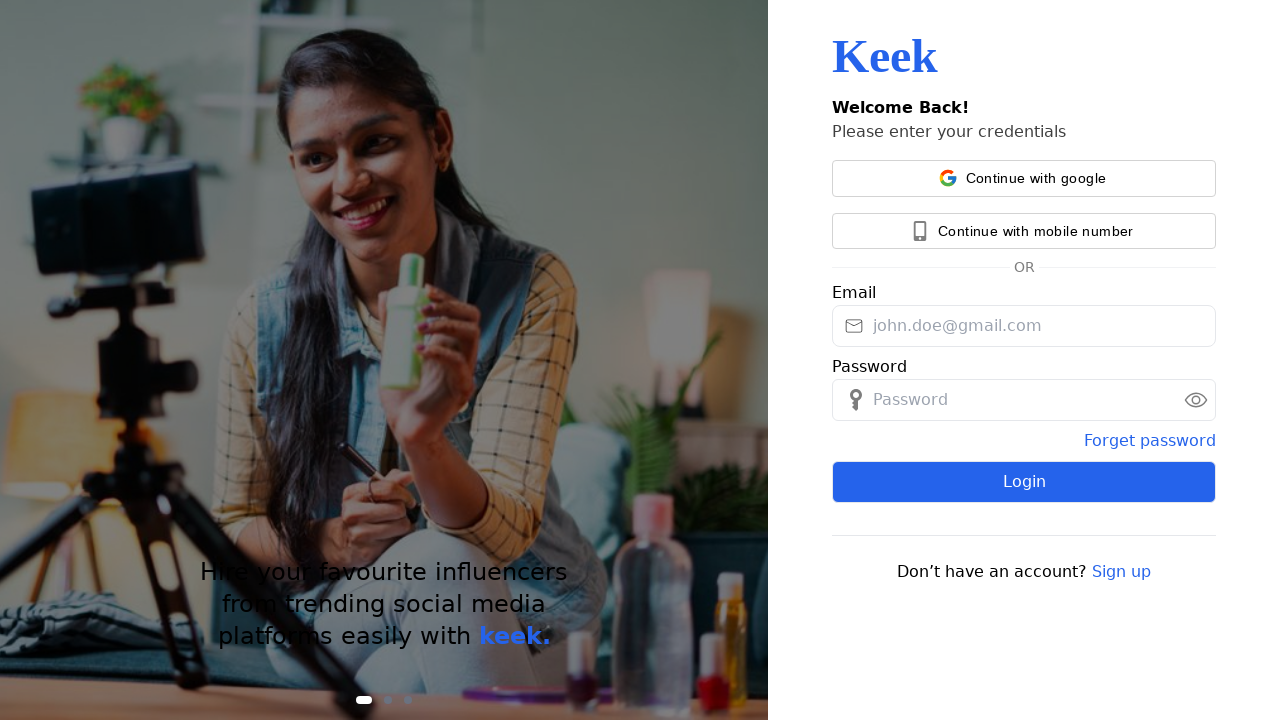

Refreshed the page
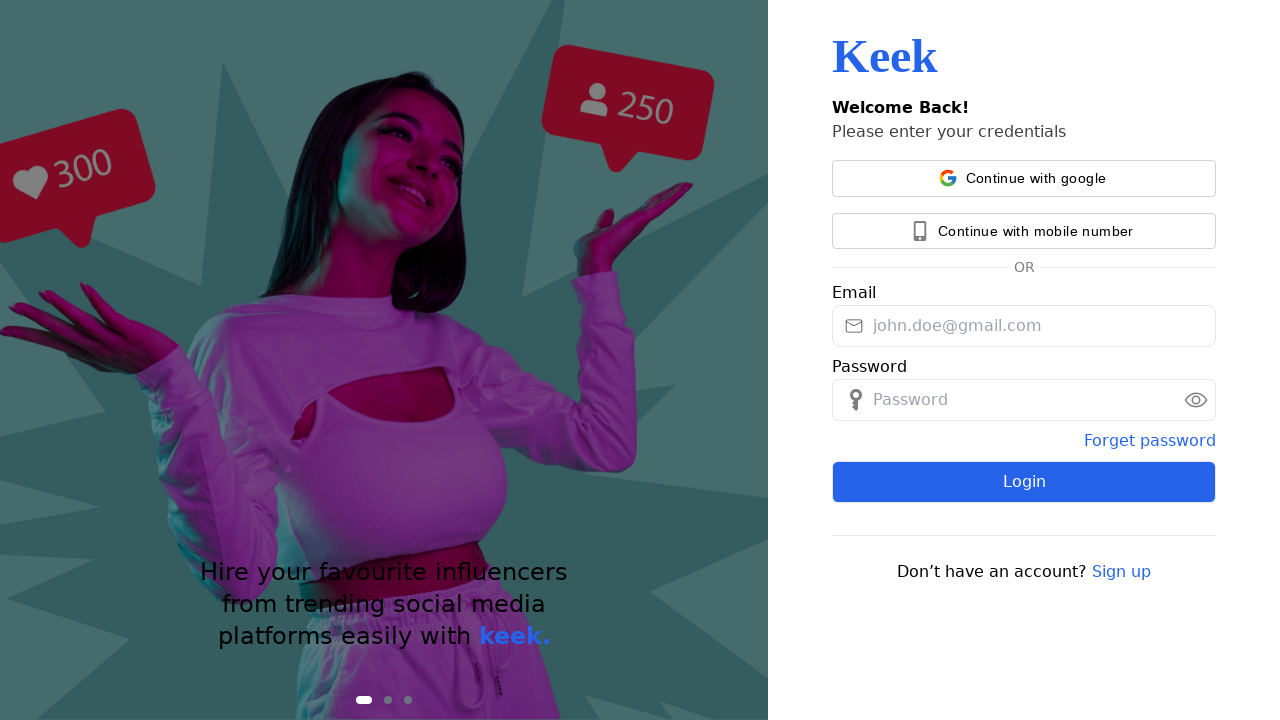

Retrieved page URL: https://keek-pro.vercel.app/
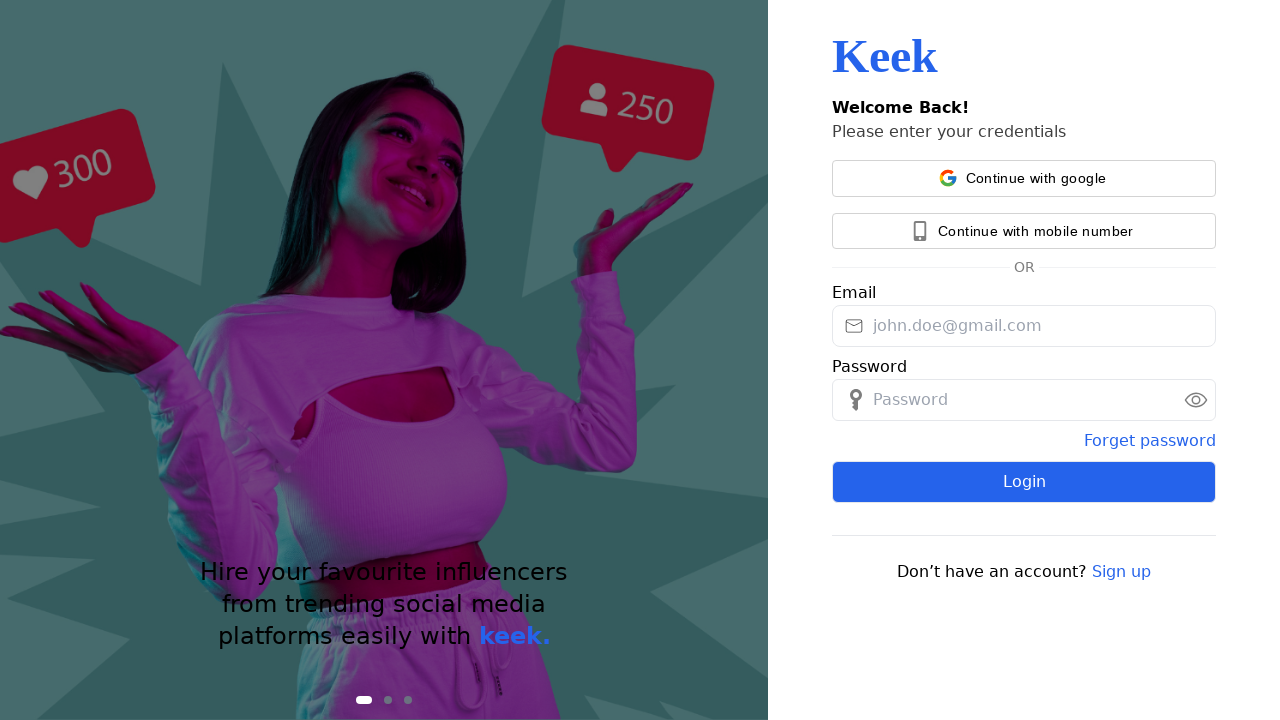

Retrieved page content
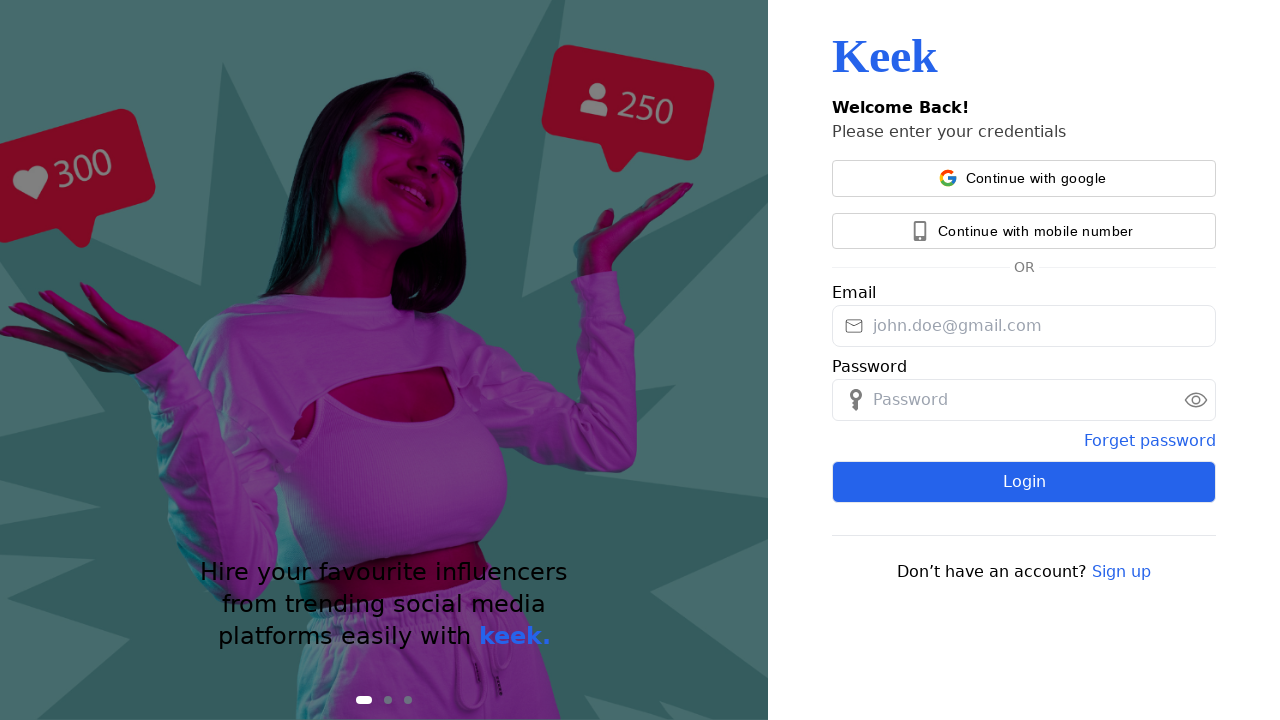

Retrieved page title: React App
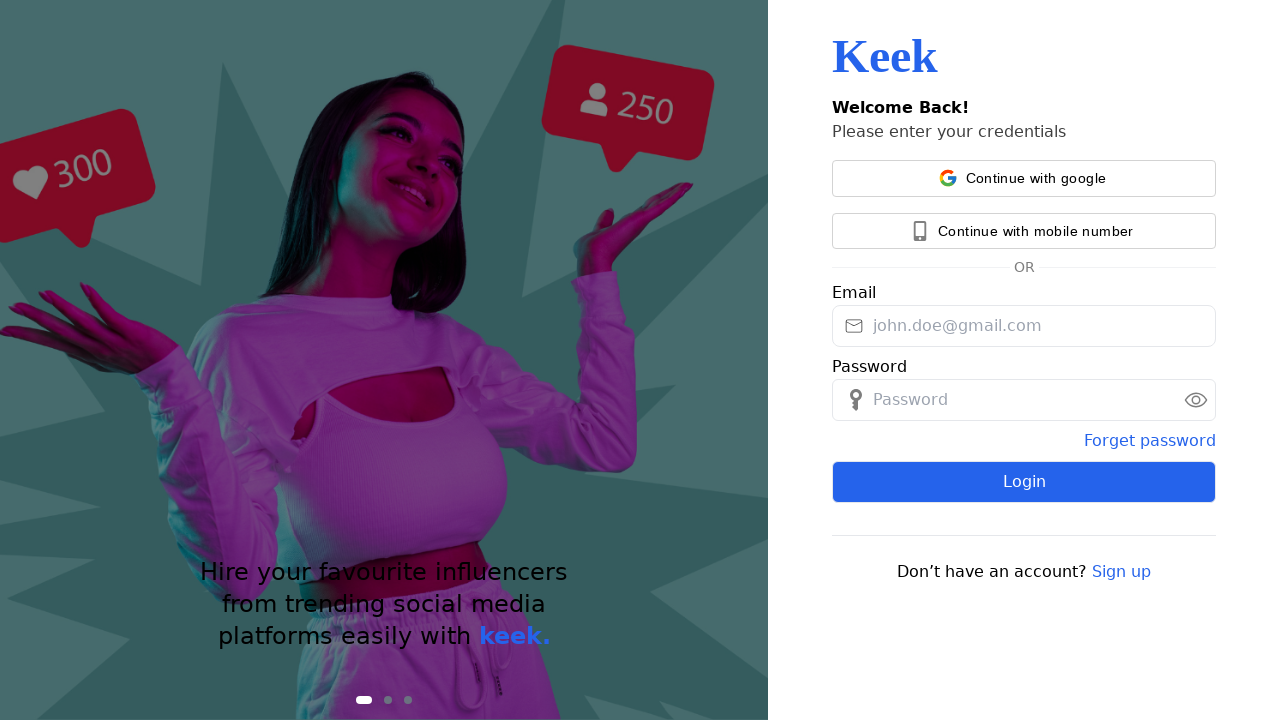

Cleared all cookies from context
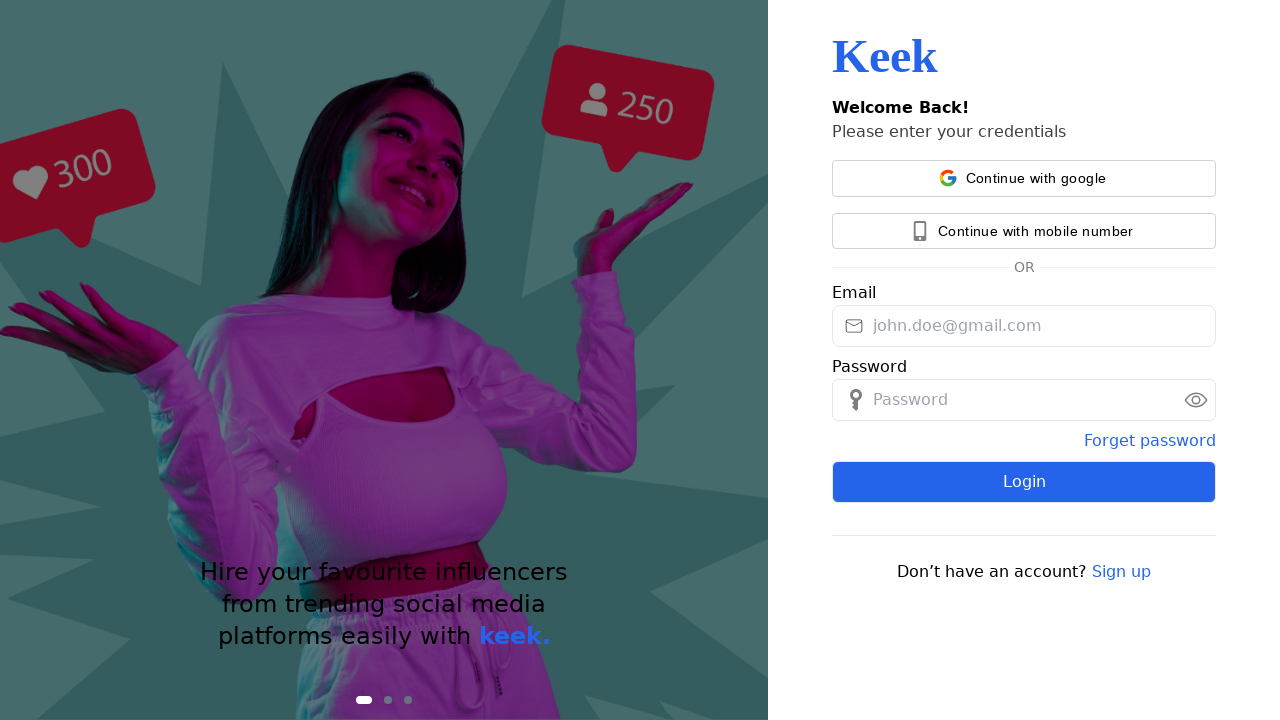

Set viewport to maximize size (1920x1080)
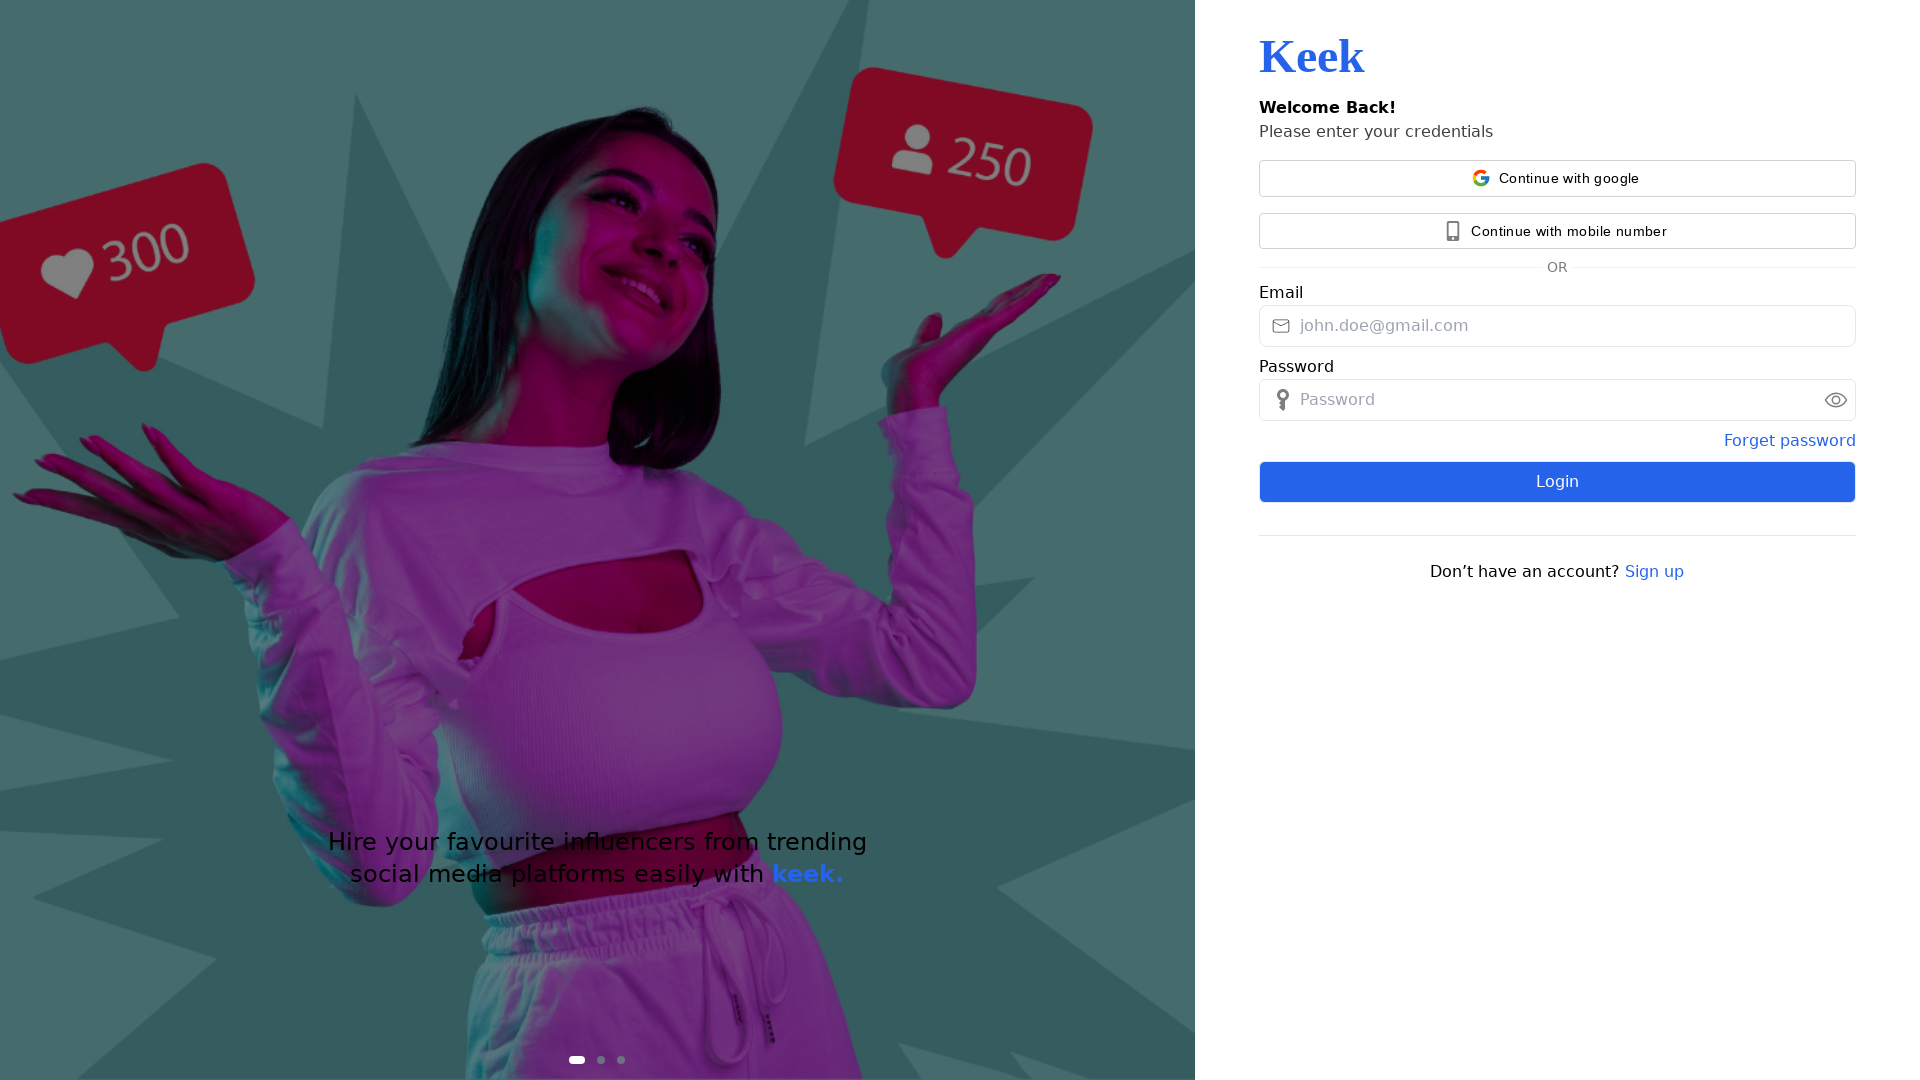

Set viewport to minimize size (800x600)
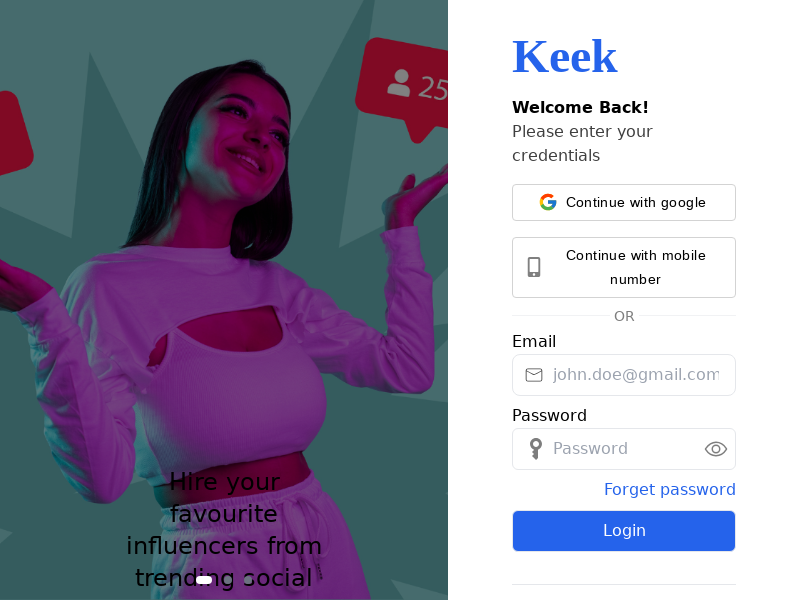

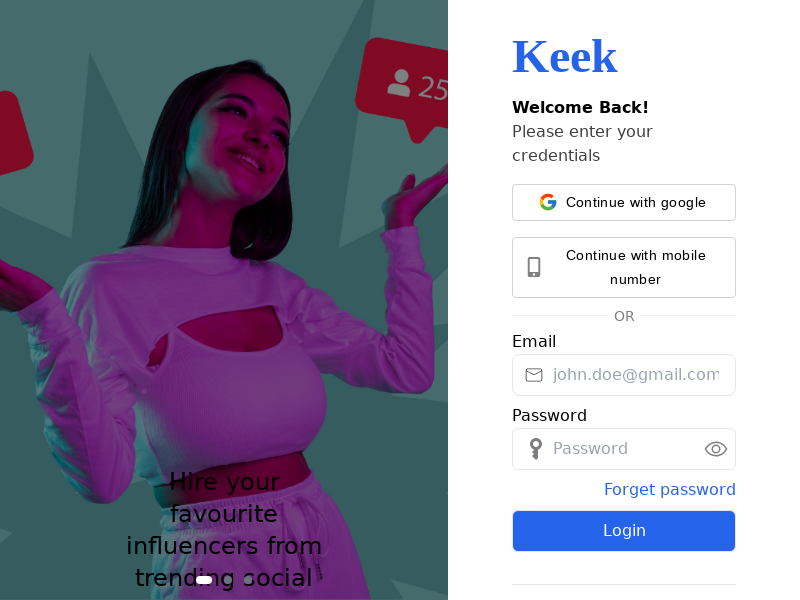